Opens a scrollable modal dialog by clicking a button to test window with modal functionality

Starting URL: https://applitools.github.io/demo/TestPages/ModalsPage/index.html

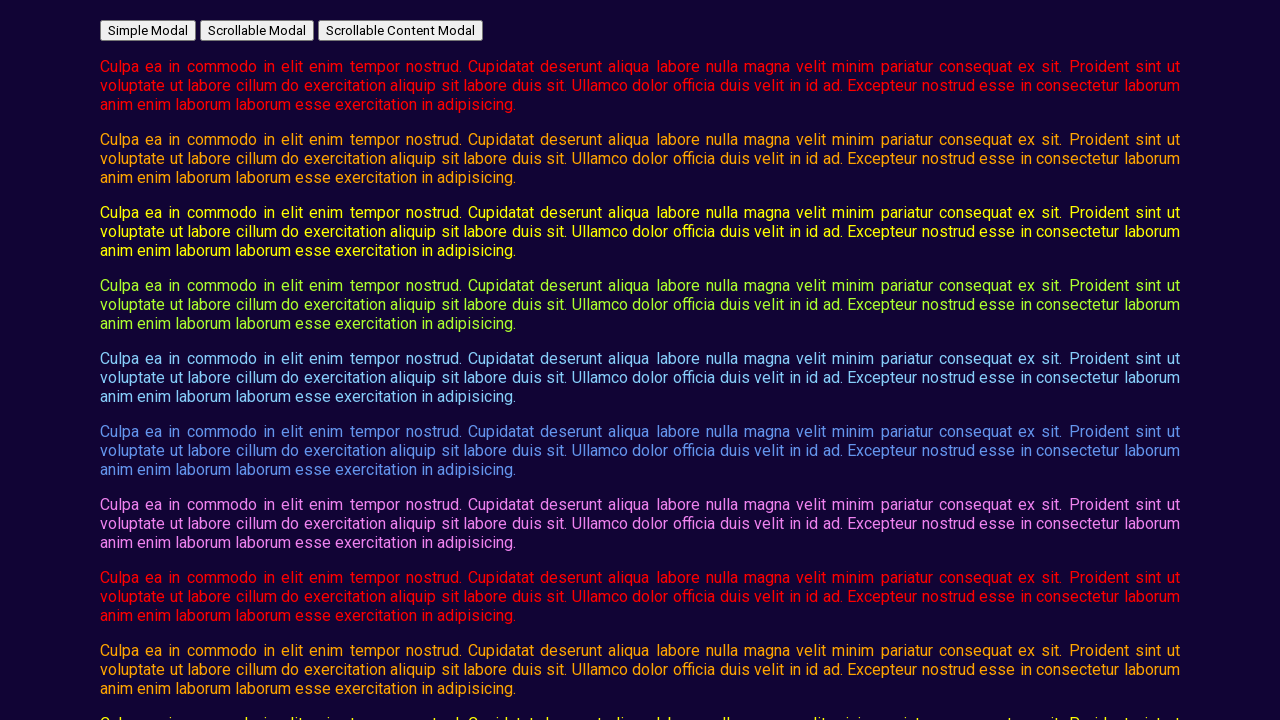

Clicked button to open scrollable modal dialog at (257, 30) on #open_scrollable_modal
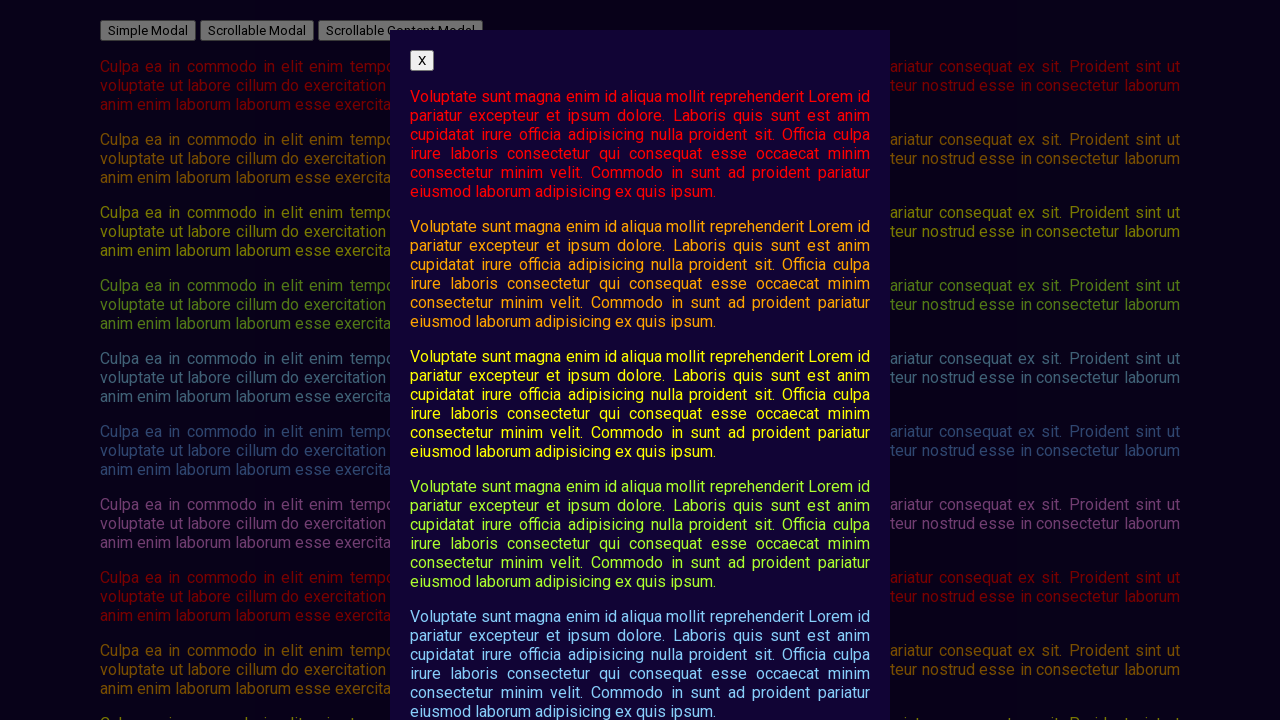

Scrollable modal dialog is now visible
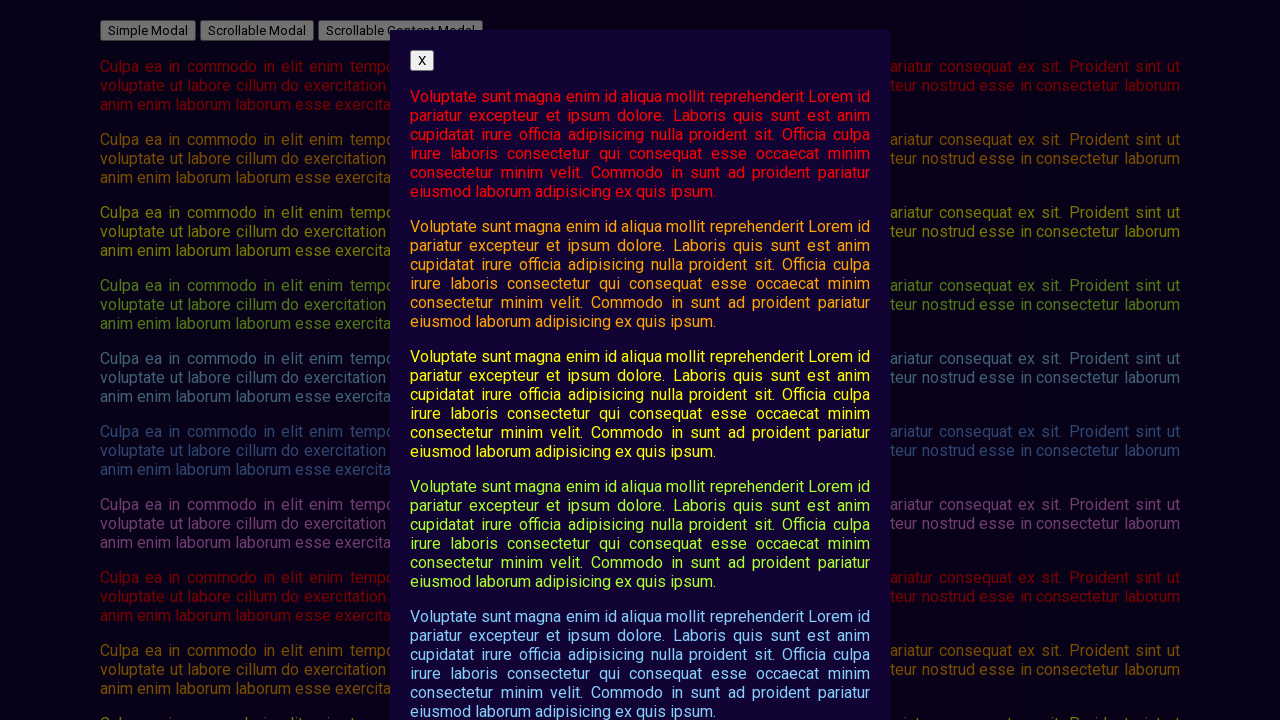

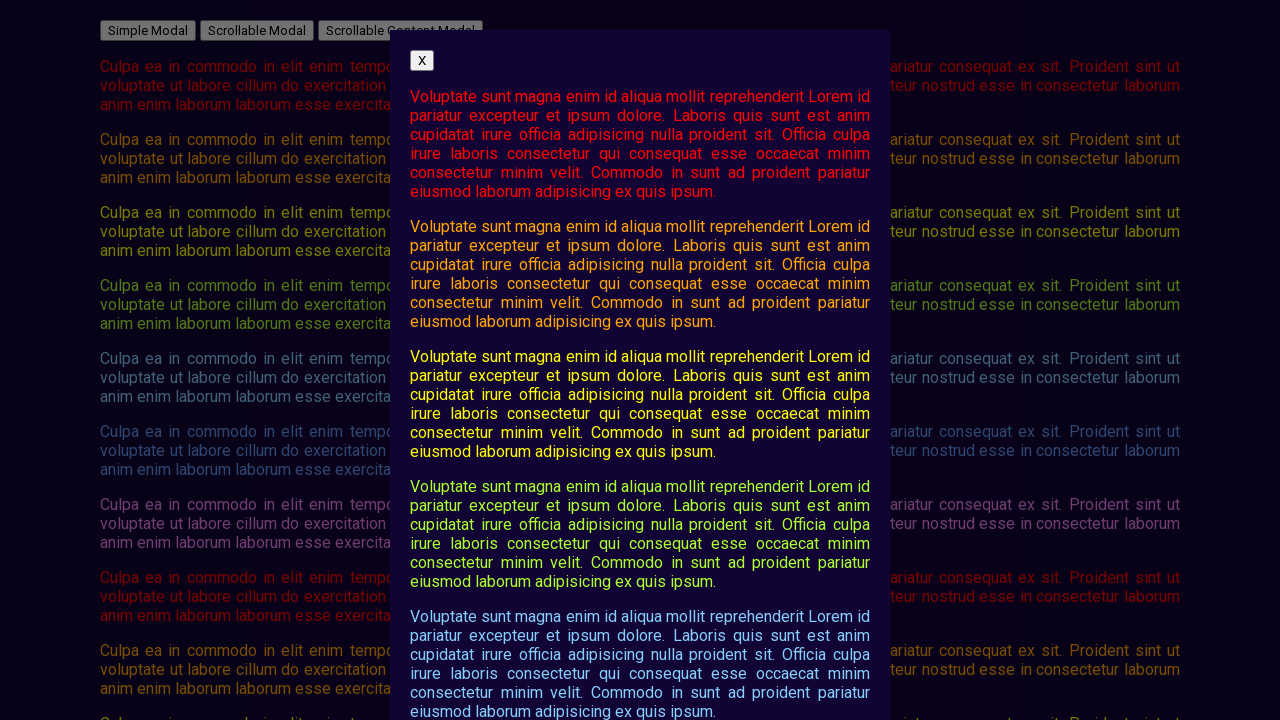